Navigates to the Demoblaze demo store website and verifies the page title is correct

Starting URL: https://www.demoblaze.com/

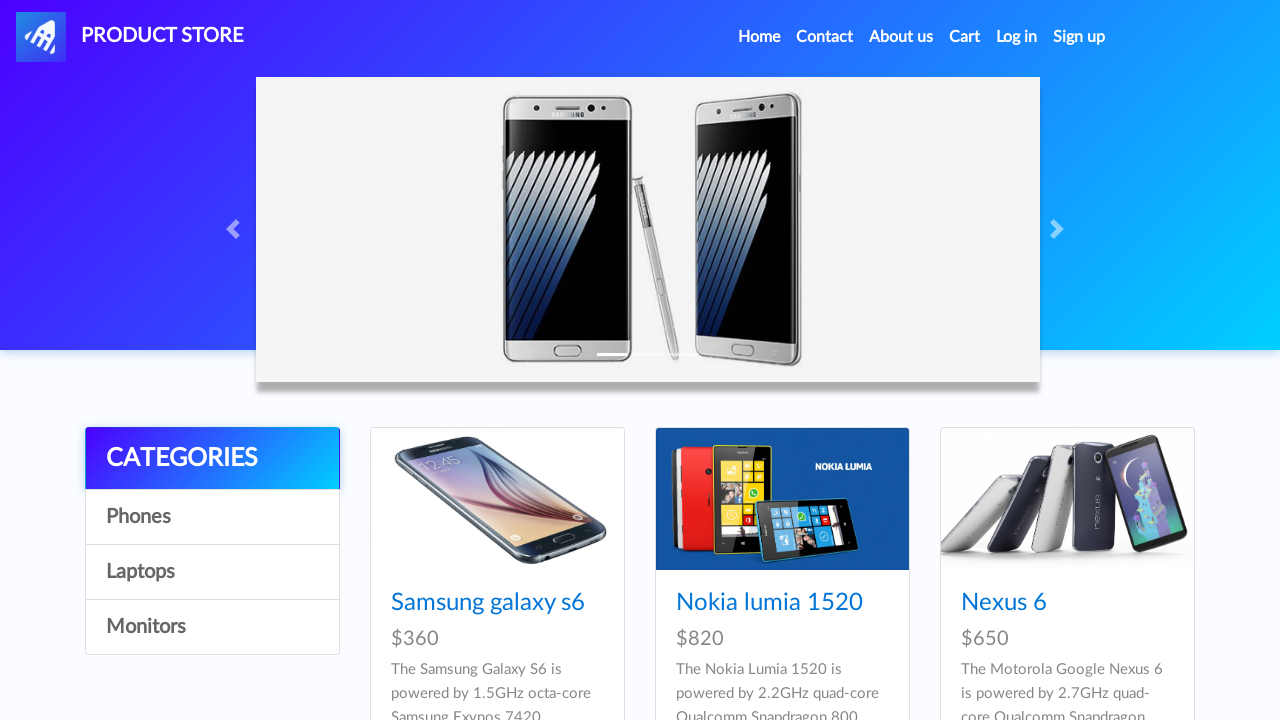

Waited for page to reach domcontentloaded state
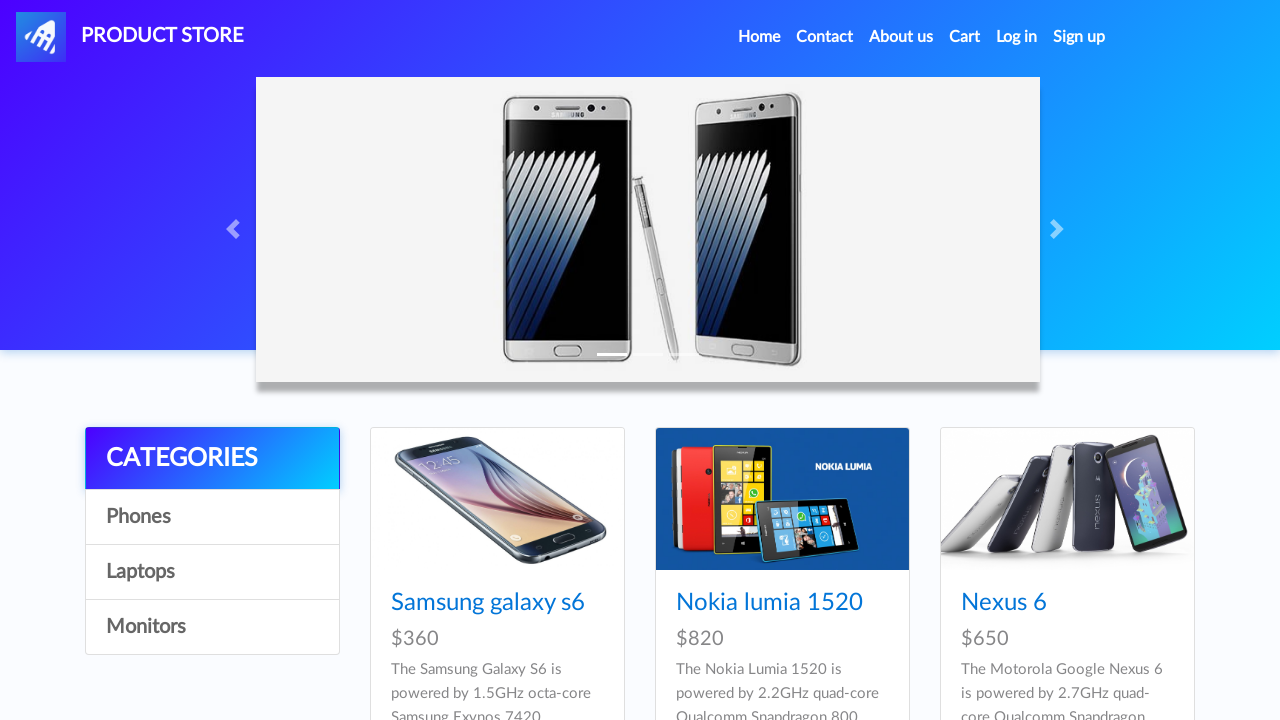

Retrieved page title
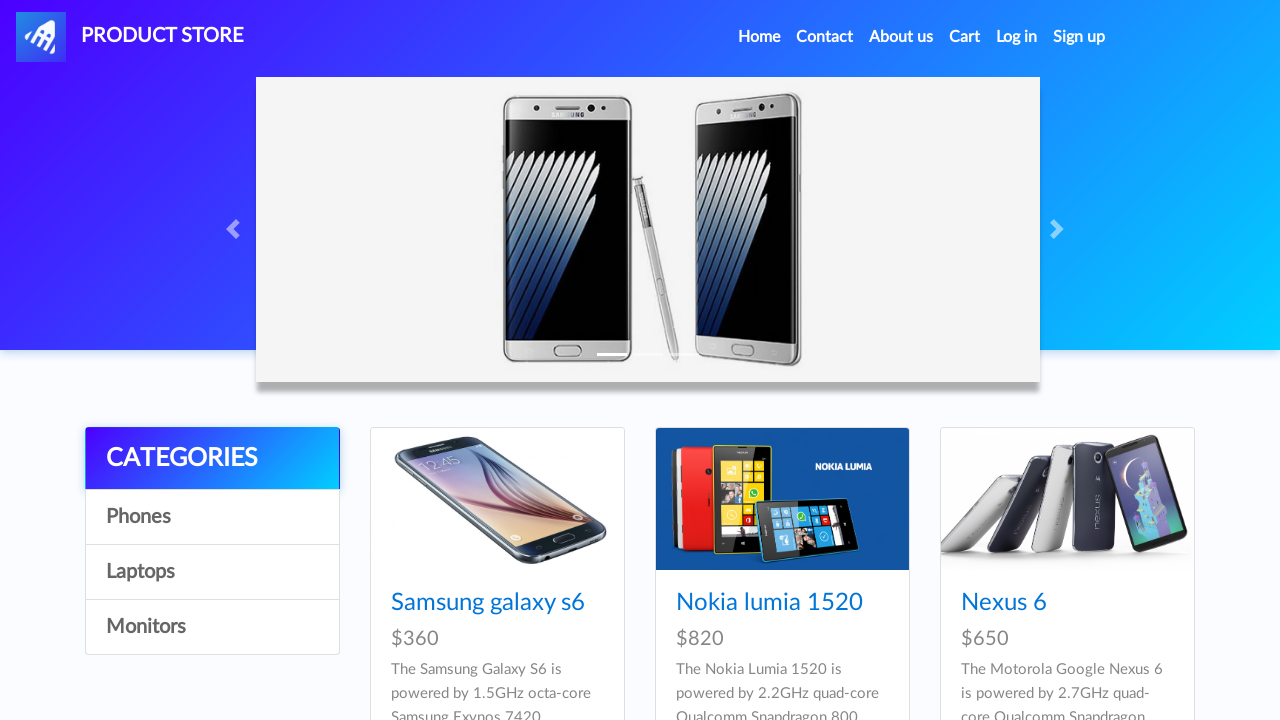

Verified page title is 'STORE'
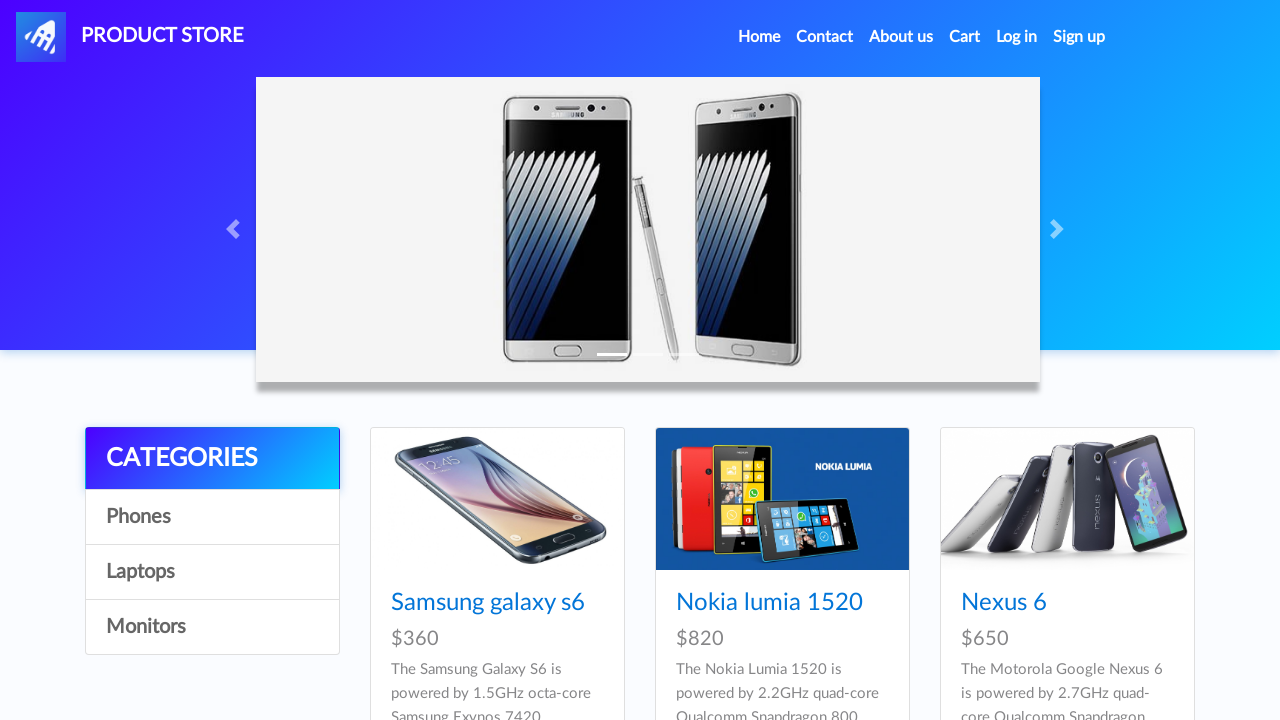

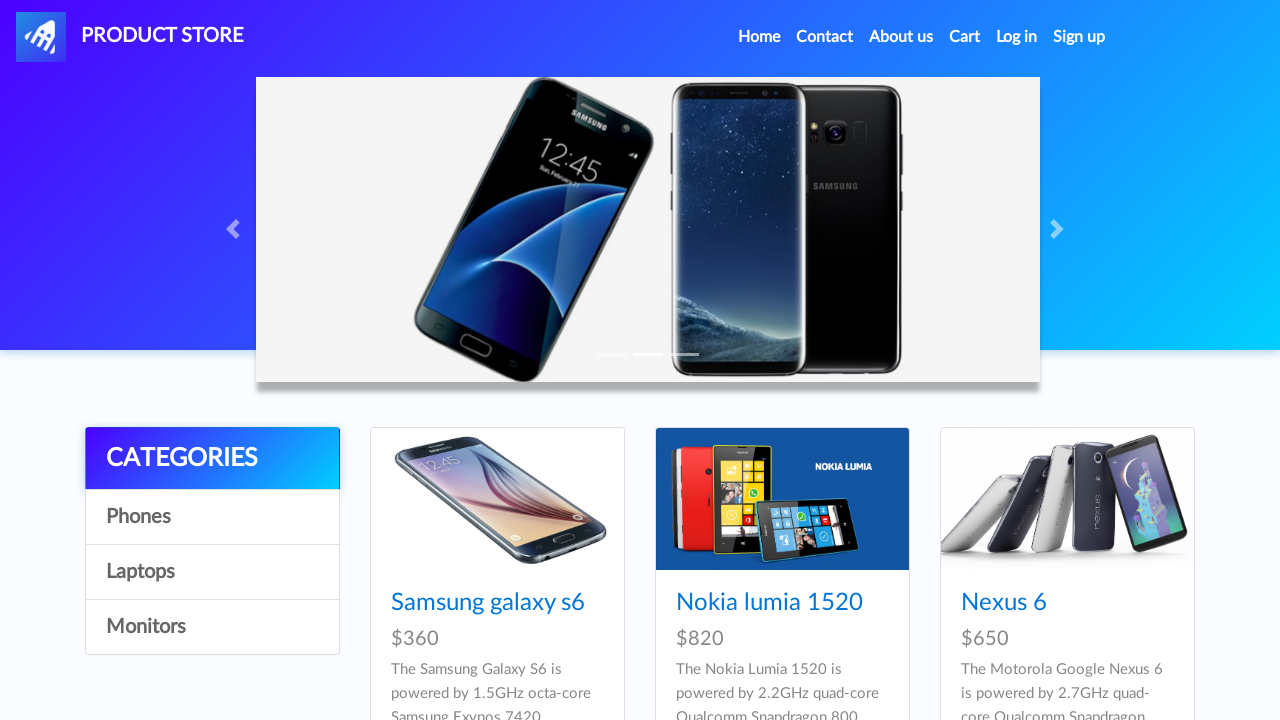